Tests that the complete all checkbox state updates when individual items are completed or cleared

Starting URL: https://demo.playwright.dev/todomvc

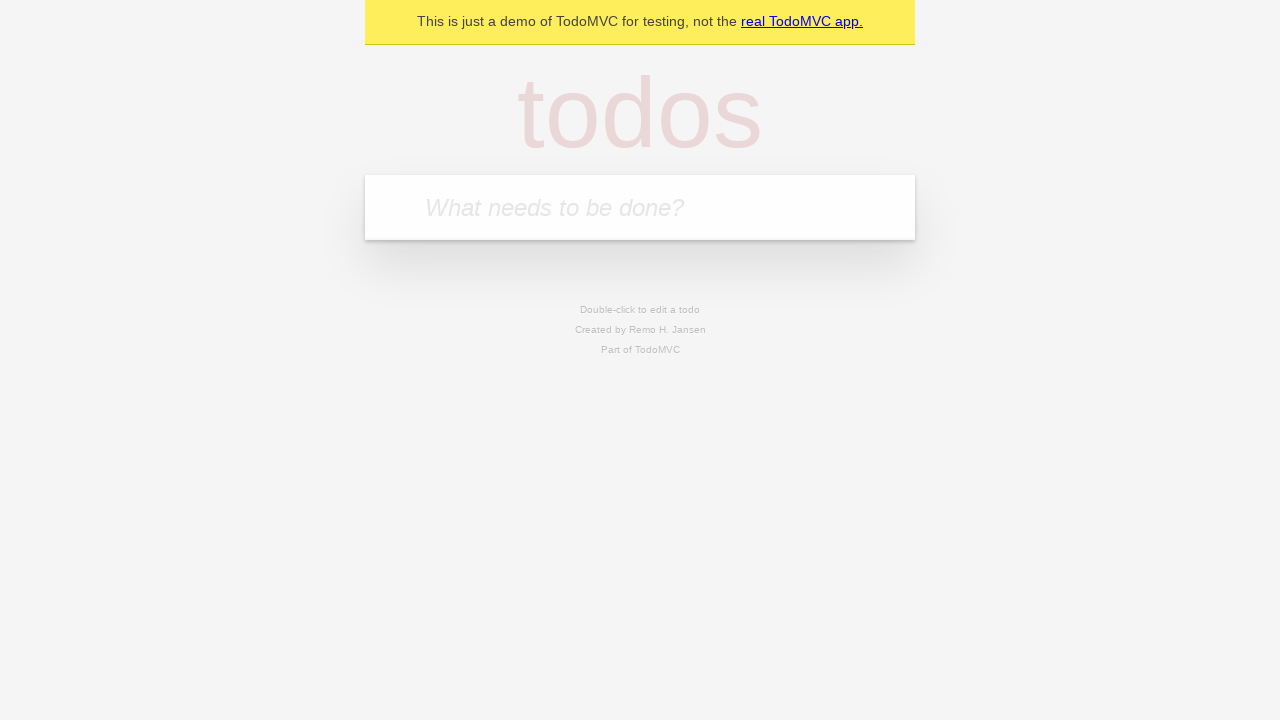

Filled input field with 'buy some cheese' on internal:attr=[placeholder="What needs to be done?"i]
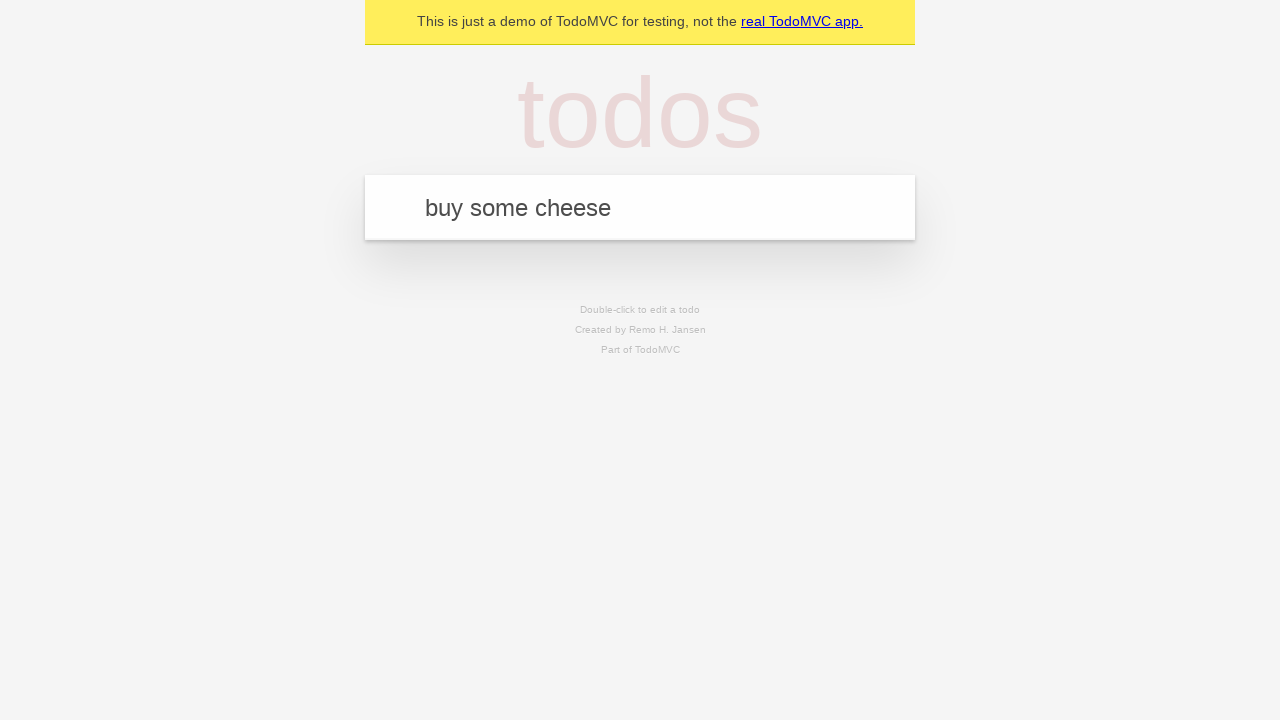

Pressed Enter to add first todo item on internal:attr=[placeholder="What needs to be done?"i]
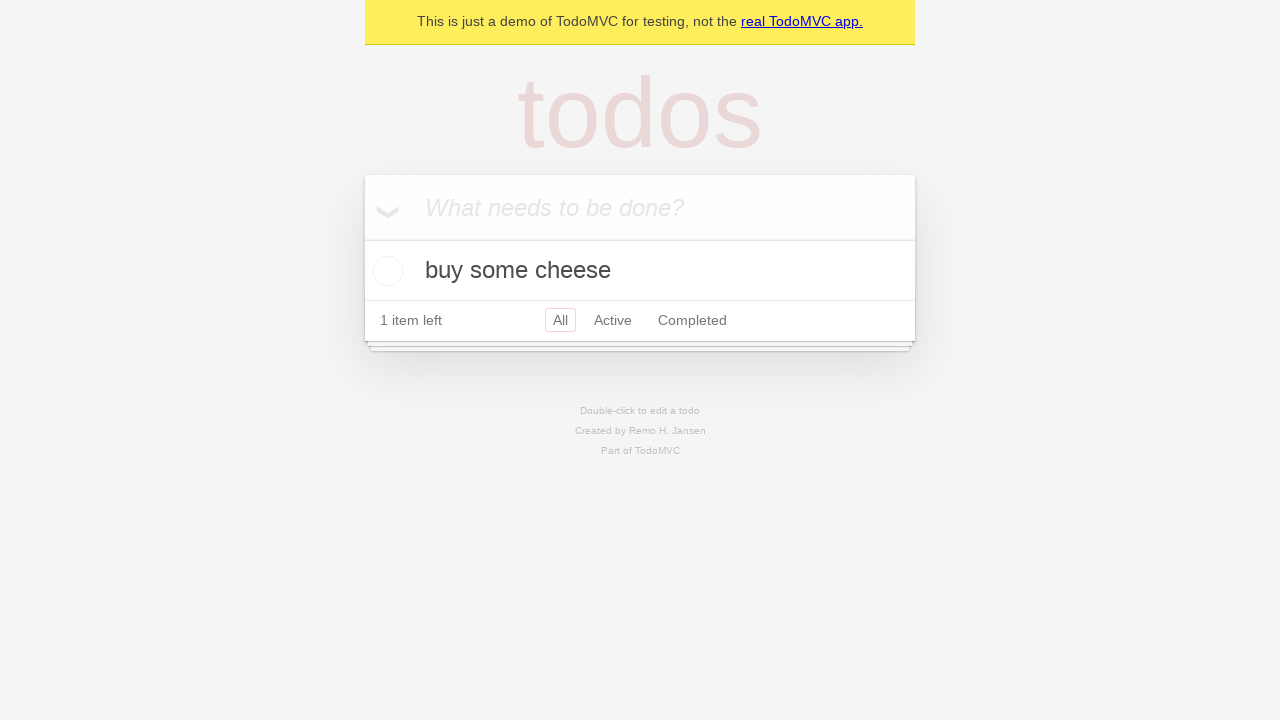

Filled input field with 'feed the cat' on internal:attr=[placeholder="What needs to be done?"i]
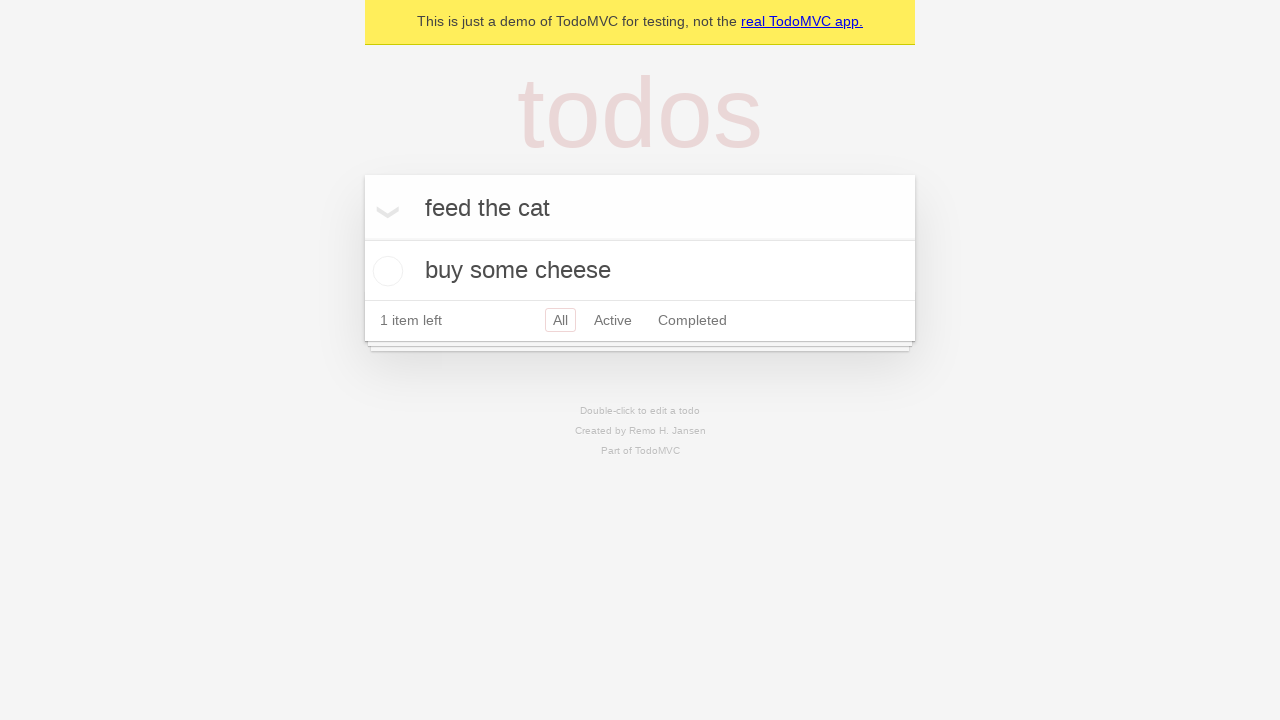

Pressed Enter to add second todo item on internal:attr=[placeholder="What needs to be done?"i]
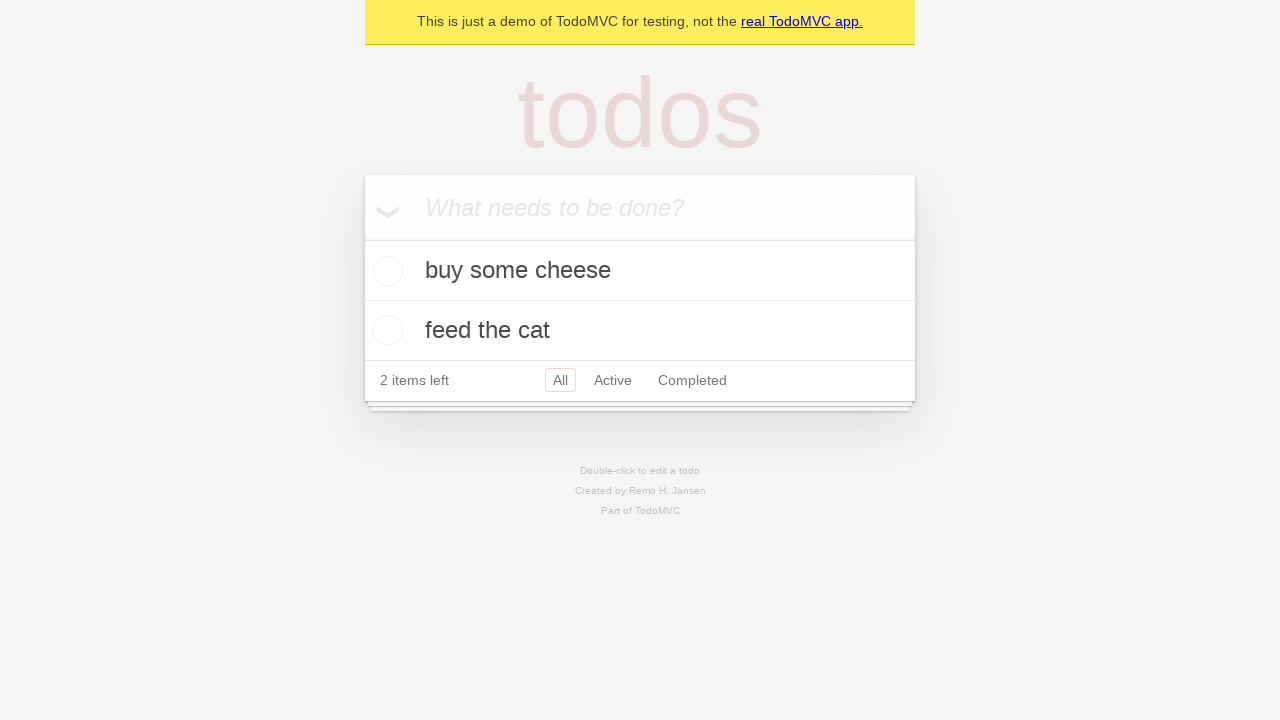

Filled input field with 'book a doctors appointment' on internal:attr=[placeholder="What needs to be done?"i]
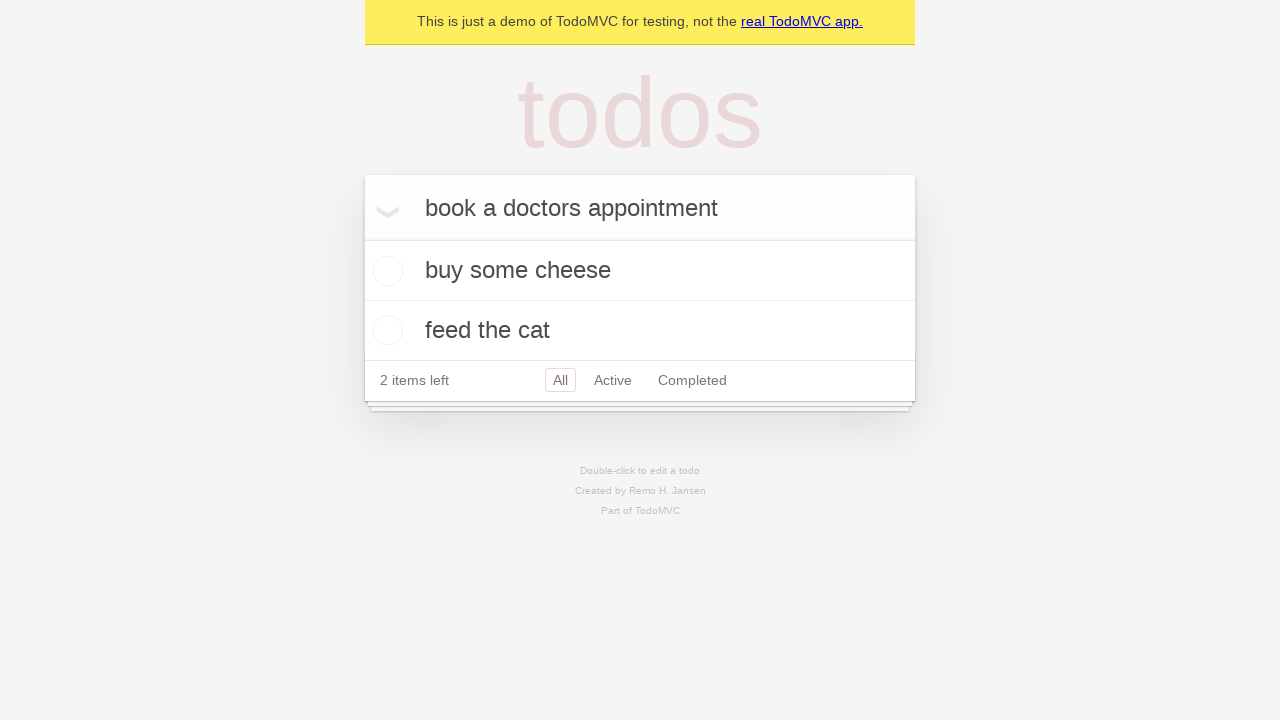

Pressed Enter to add third todo item on internal:attr=[placeholder="What needs to be done?"i]
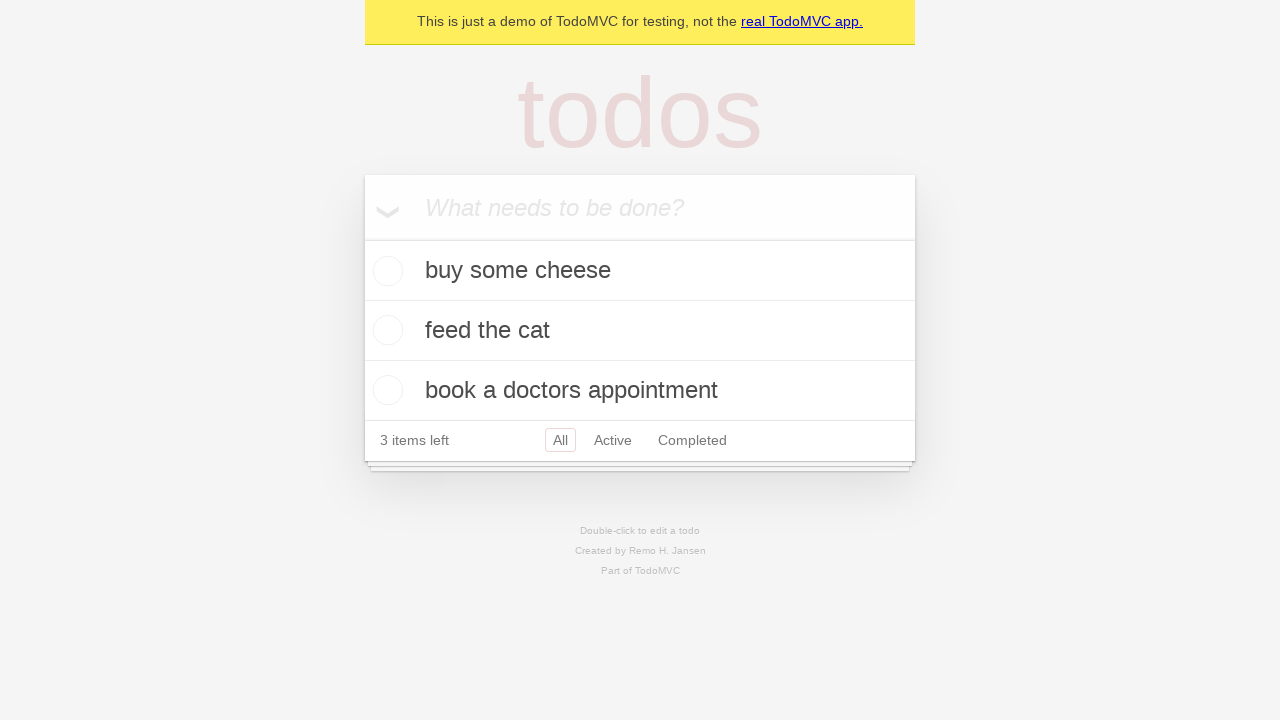

Checked 'Mark all as complete' checkbox to complete all items at (362, 238) on internal:label="Mark all as complete"i
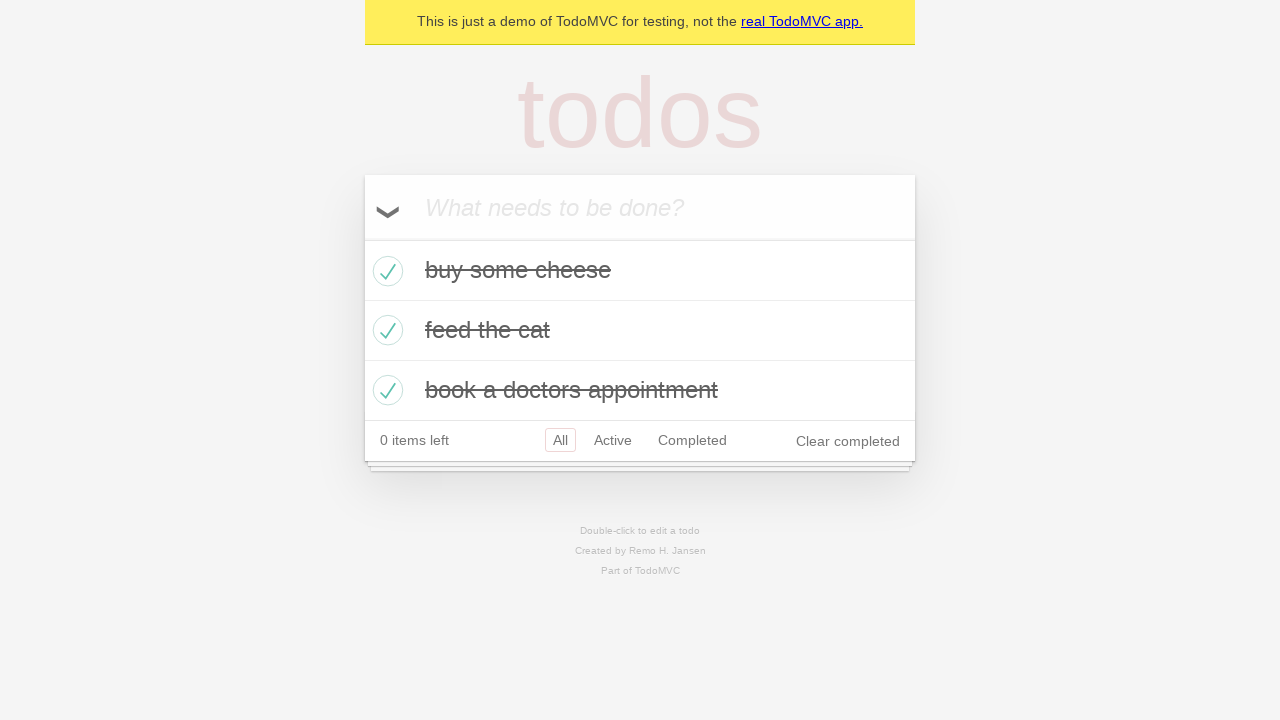

Unchecked the first todo item checkbox at (385, 271) on internal:testid=[data-testid="todo-item"s] >> nth=0 >> internal:role=checkbox
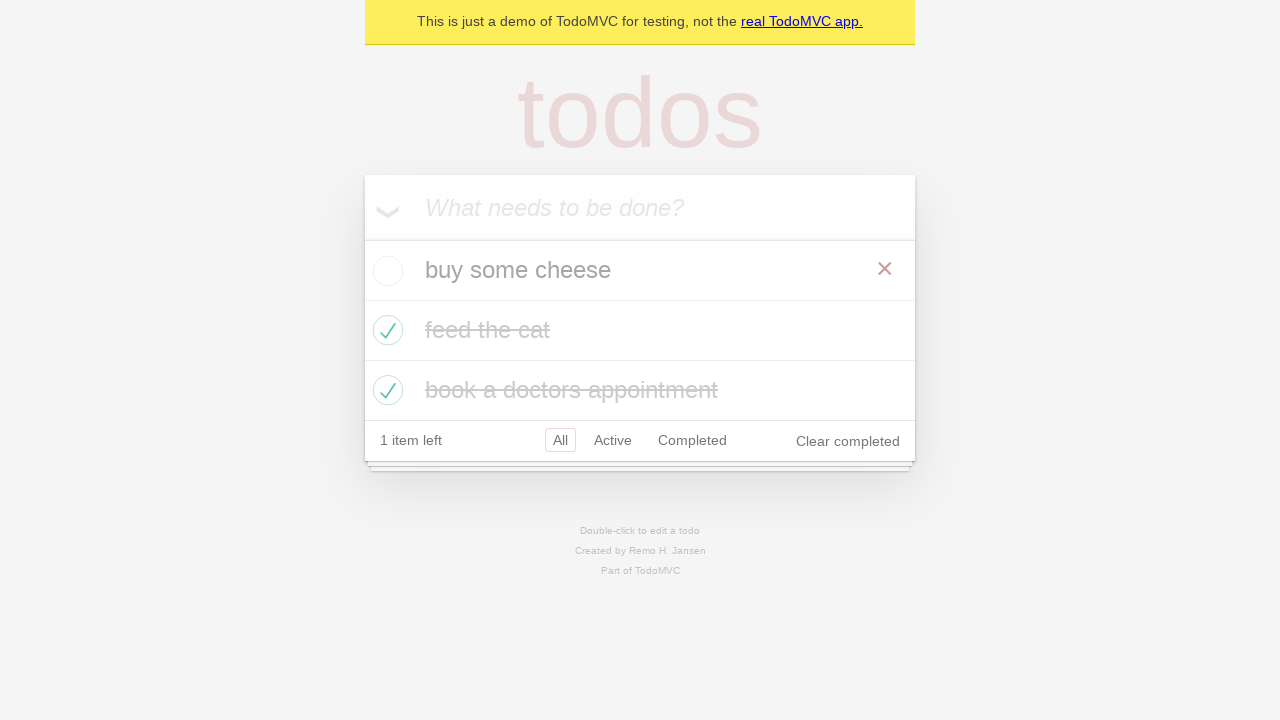

Checked the first todo item checkbox again at (385, 271) on internal:testid=[data-testid="todo-item"s] >> nth=0 >> internal:role=checkbox
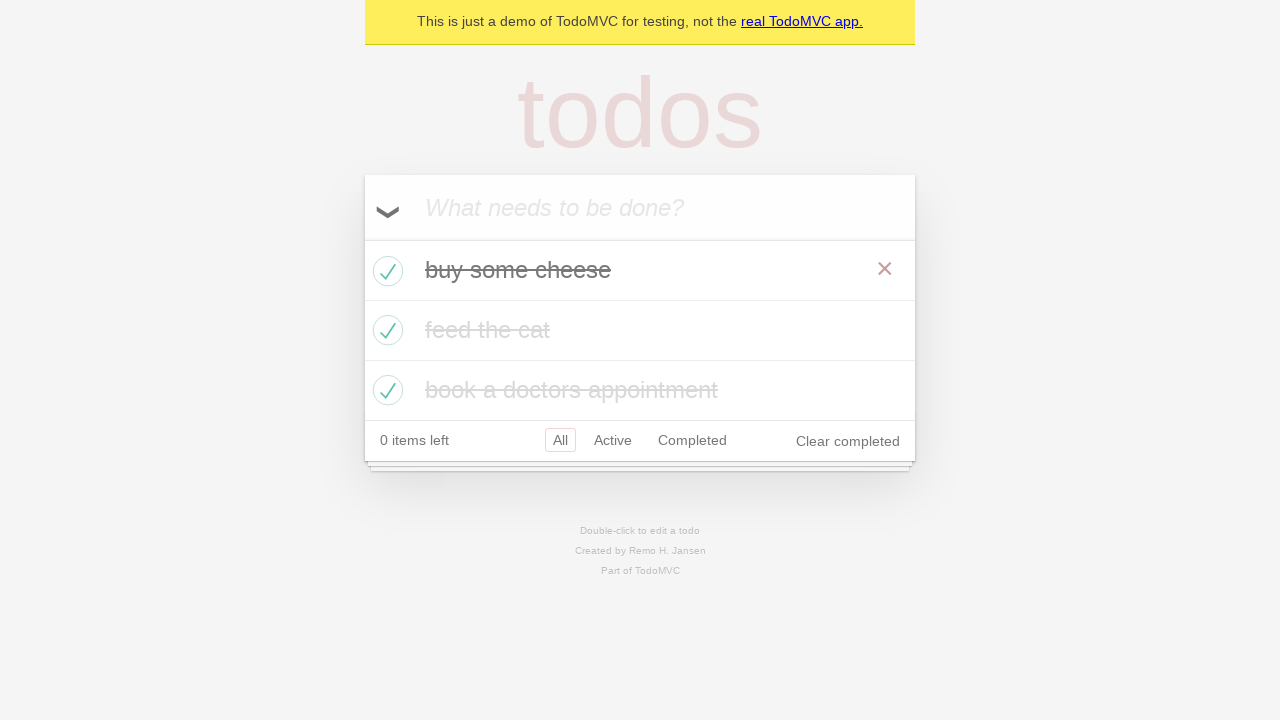

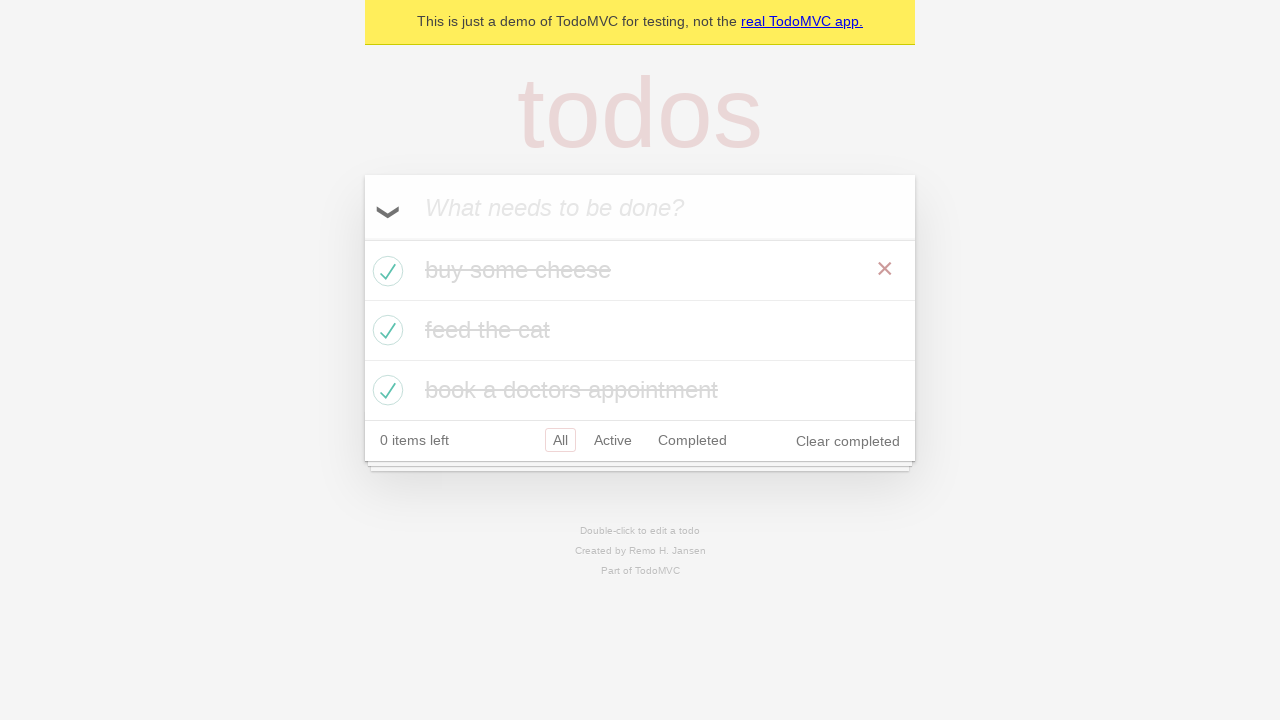